Tests dynamic element loading by clicking buttons that reveal text fields after delays, then filling those fields with text

Starting URL: https://www.hyrtutorials.com/p/waits-demo.html

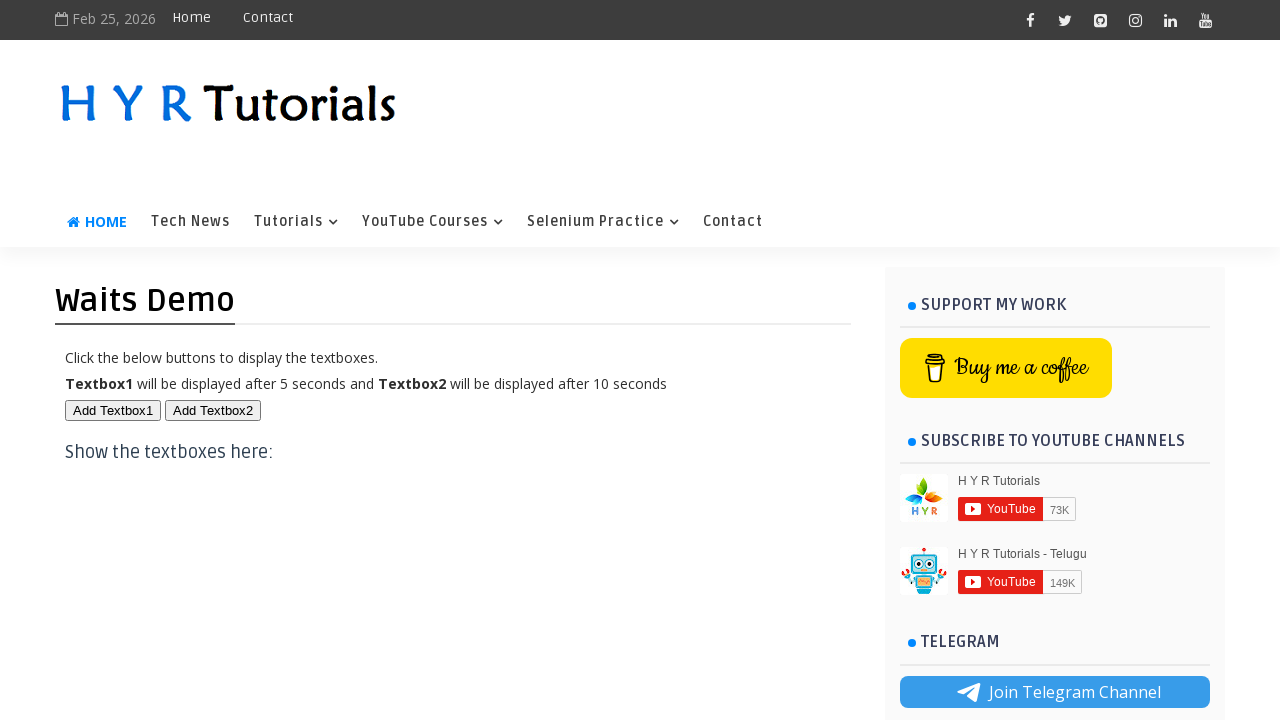

Clicked first button to reveal text field at (113, 410) on #btn1
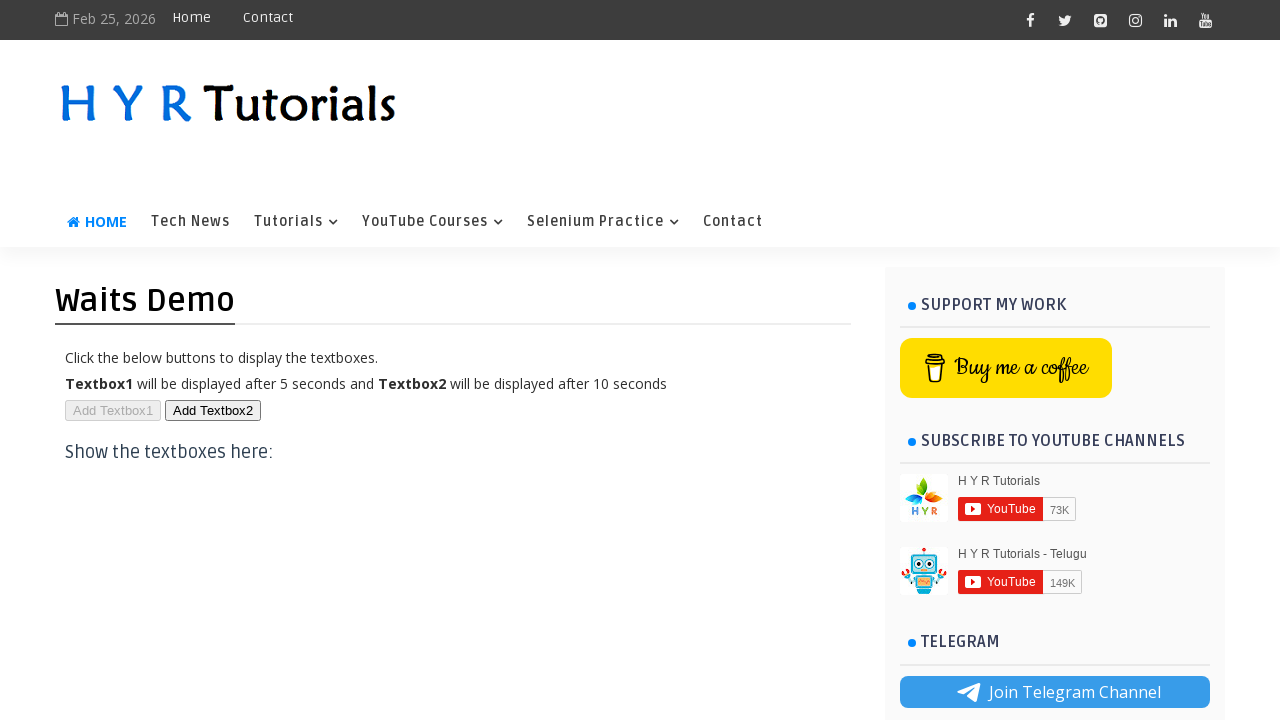

Filled first text field with 'custom text' on #txt1
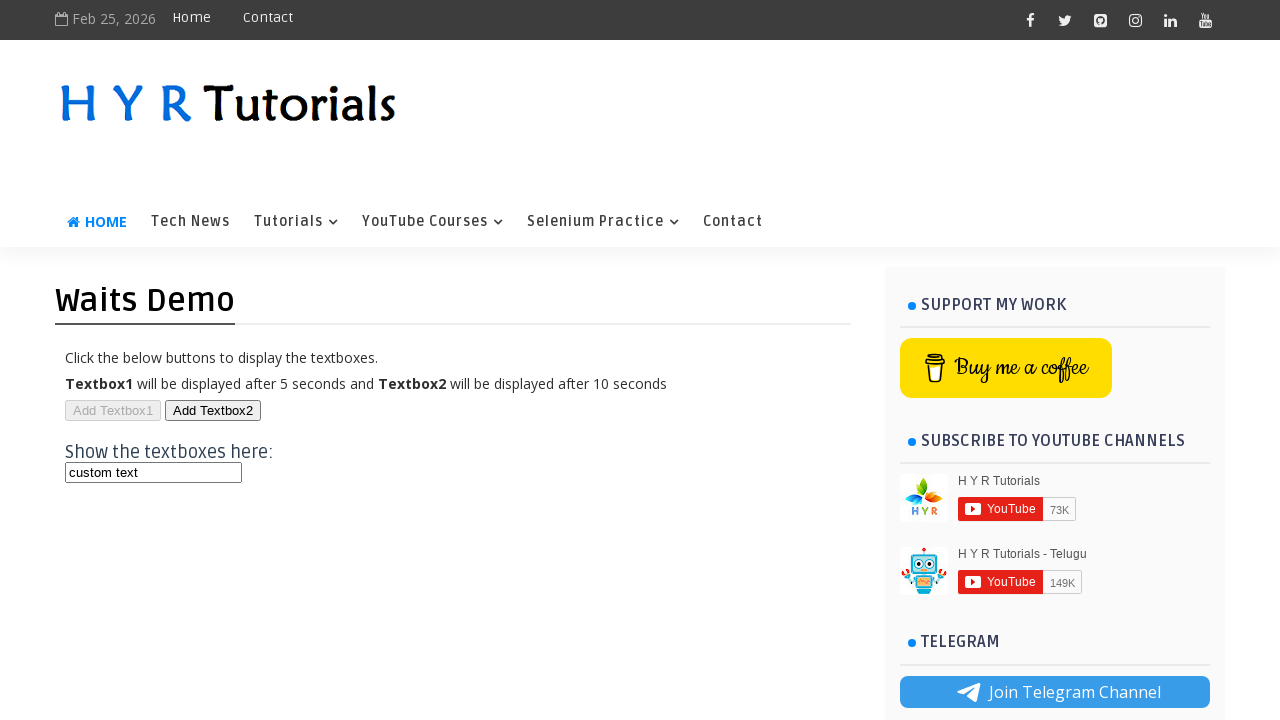

Clicked second button to reveal another text field at (213, 410) on #btn2
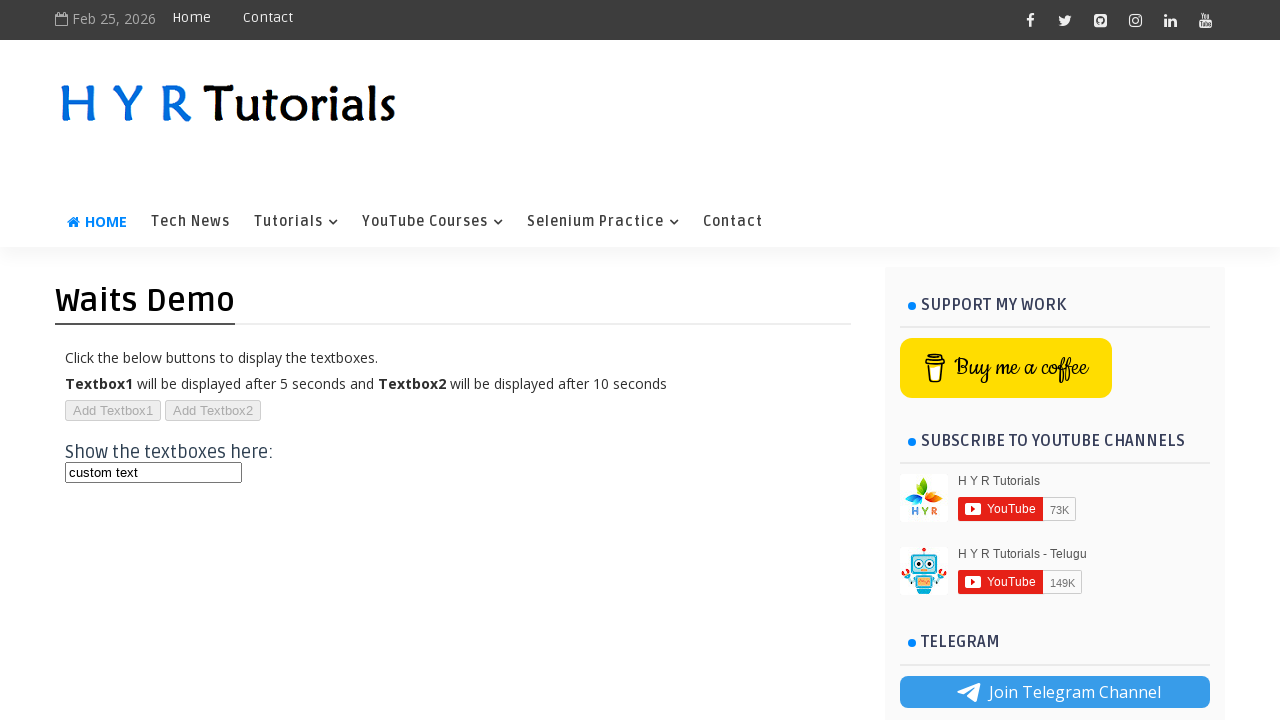

Filled second text field with 'input inside the second field' on #txt2
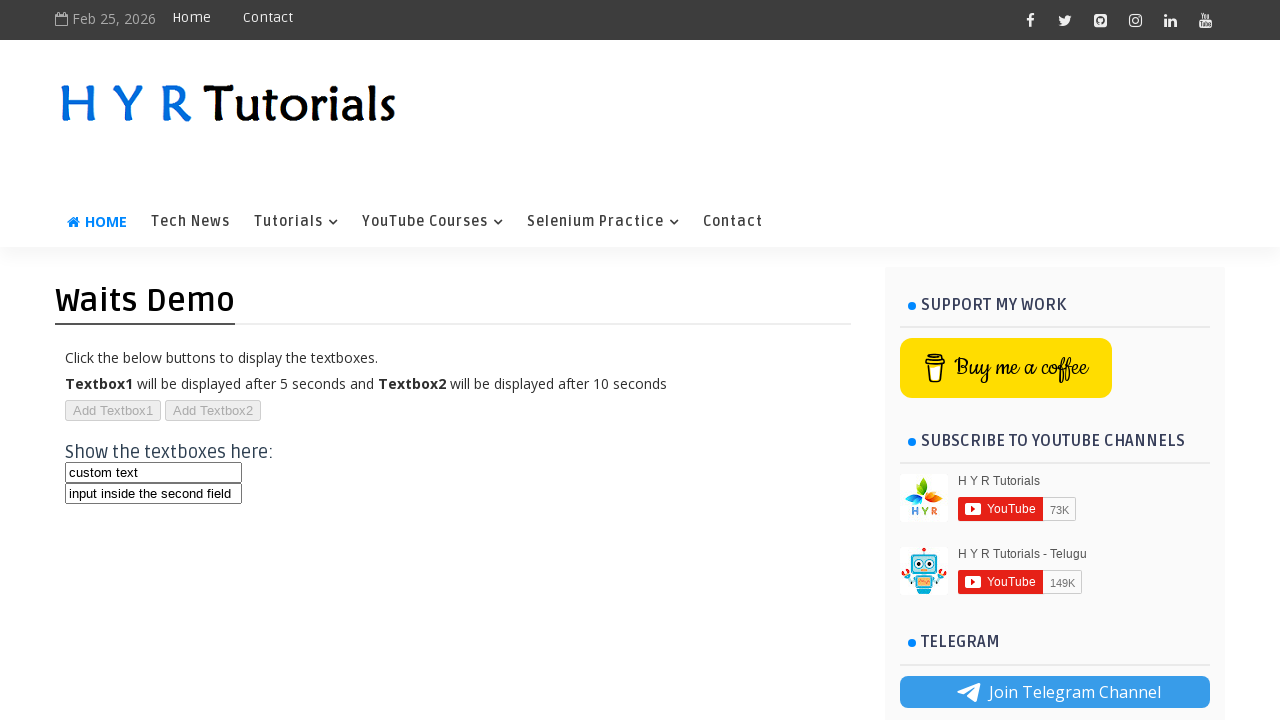

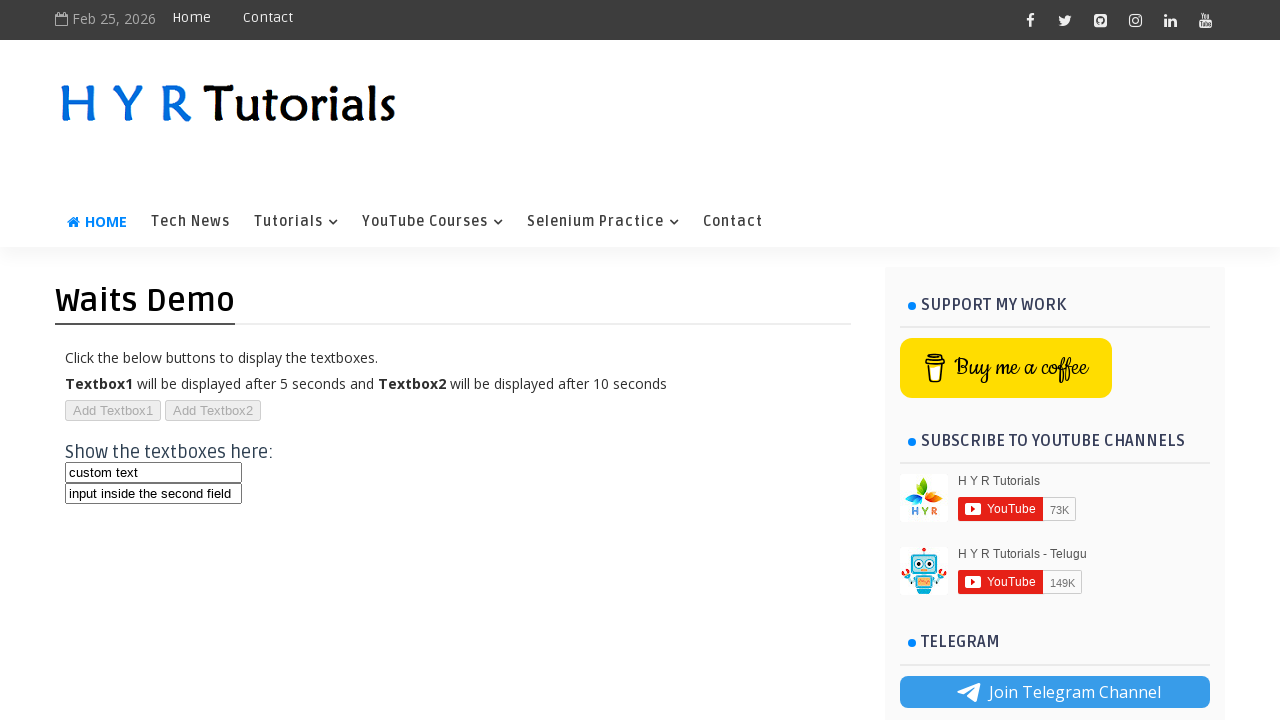